Verifies the Playwright homepage layout by checking the page title contains "Playwright" and navigating to the Installation page via header link.

Starting URL: https://playwright.dev

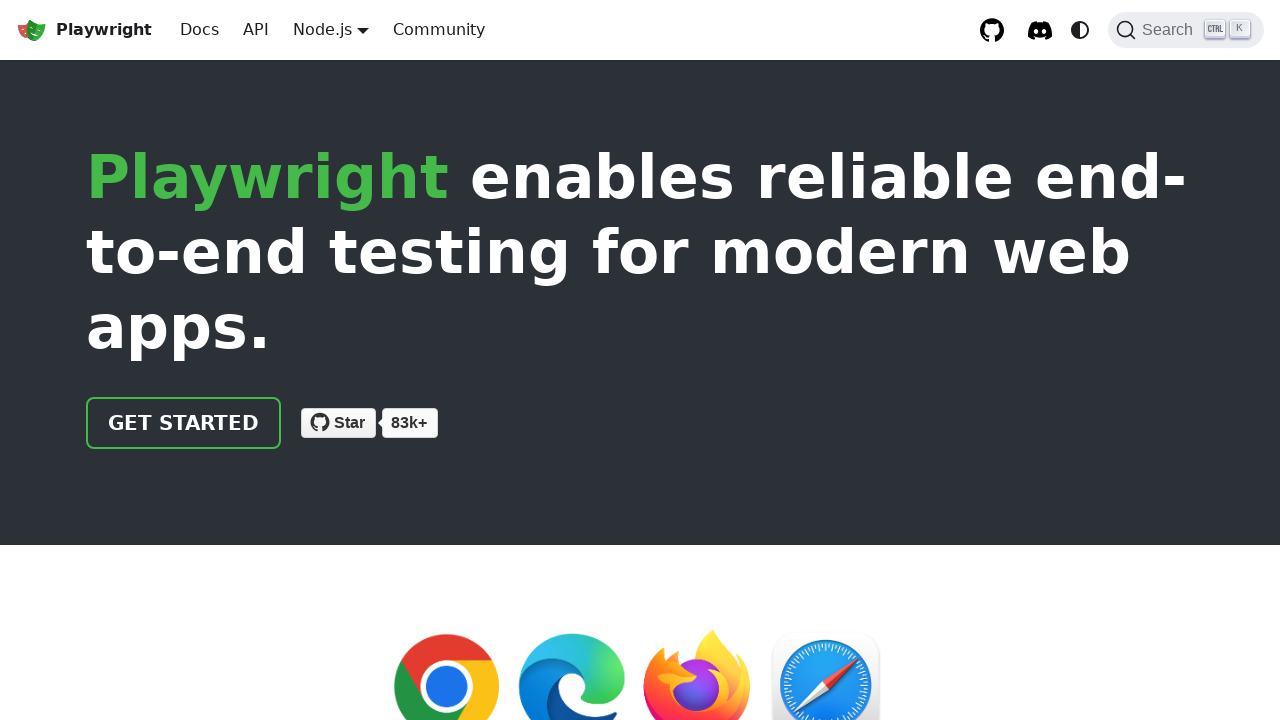

Verified page title contains 'Playwright'
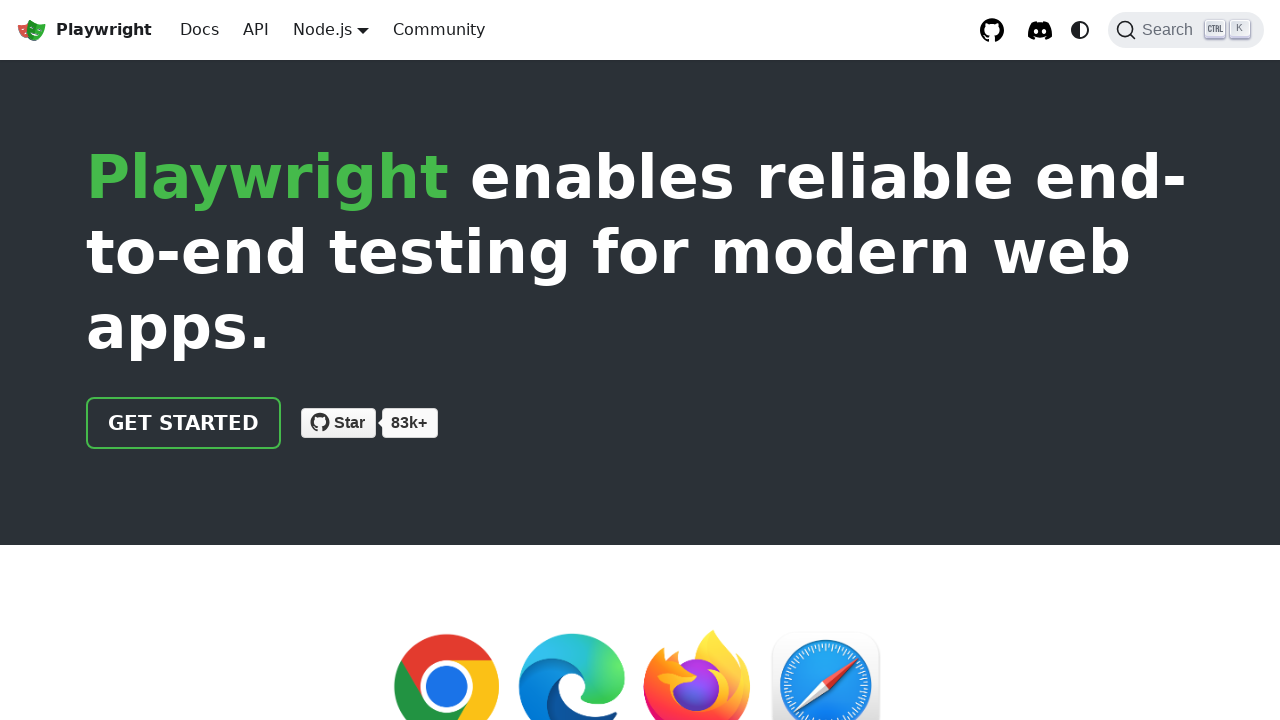

Clicked header link to navigate to Installation page at (184, 423) on xpath=//html/body/div/div[2]/header/div/div/a
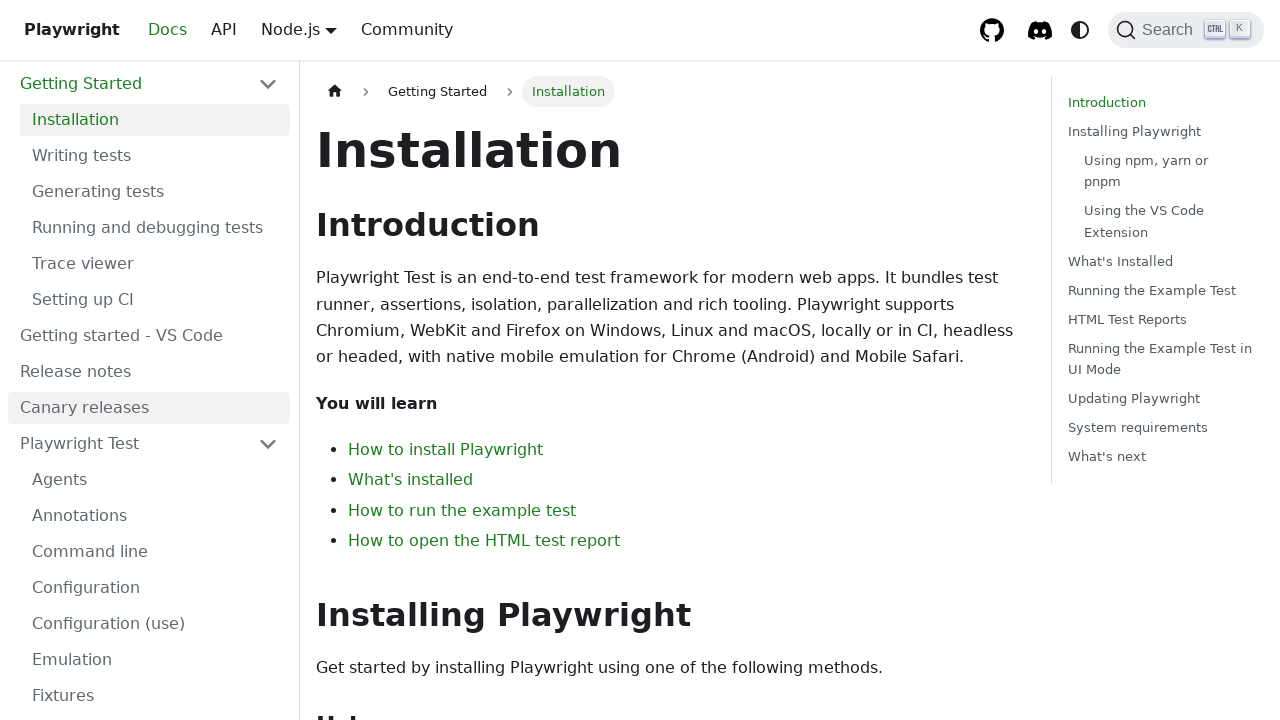

Verified successful navigation to Installation page
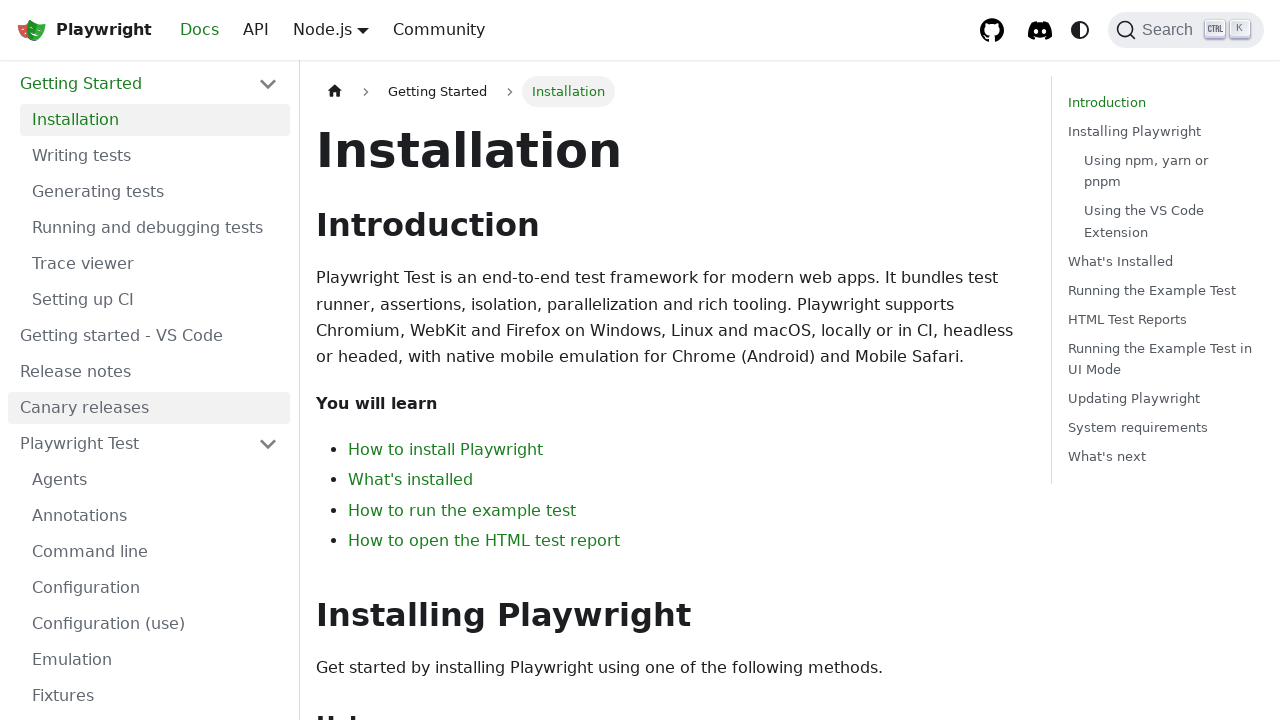

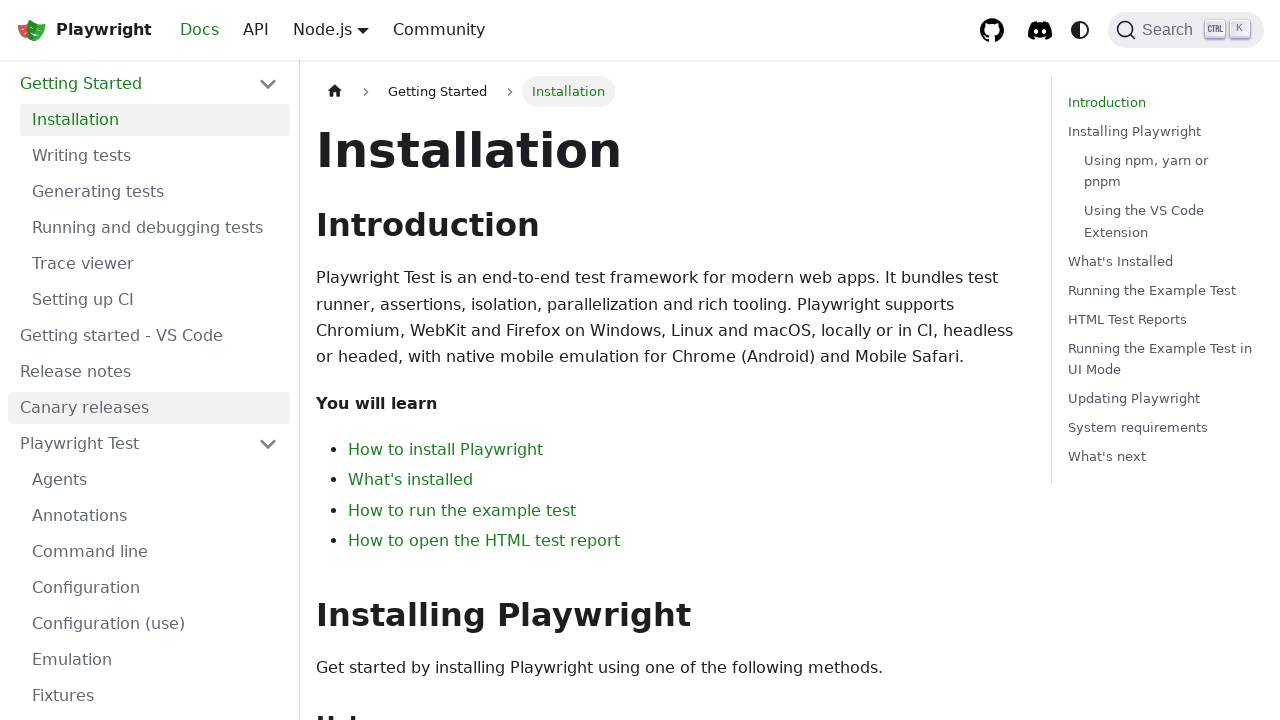